Tests alert functionality by clicking a button and verifying the alert text

Starting URL: https://demoqa.com/alerts

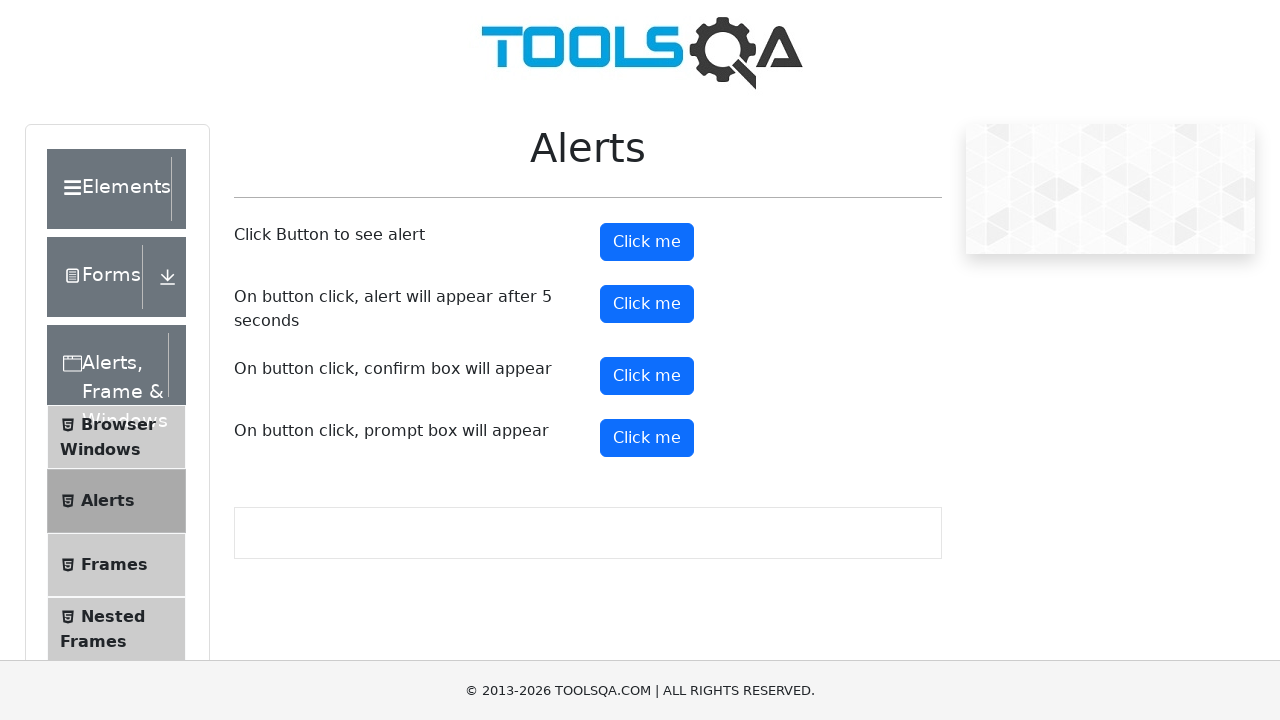

Clicked the alert button to trigger the alert at (647, 242) on button#alertButton
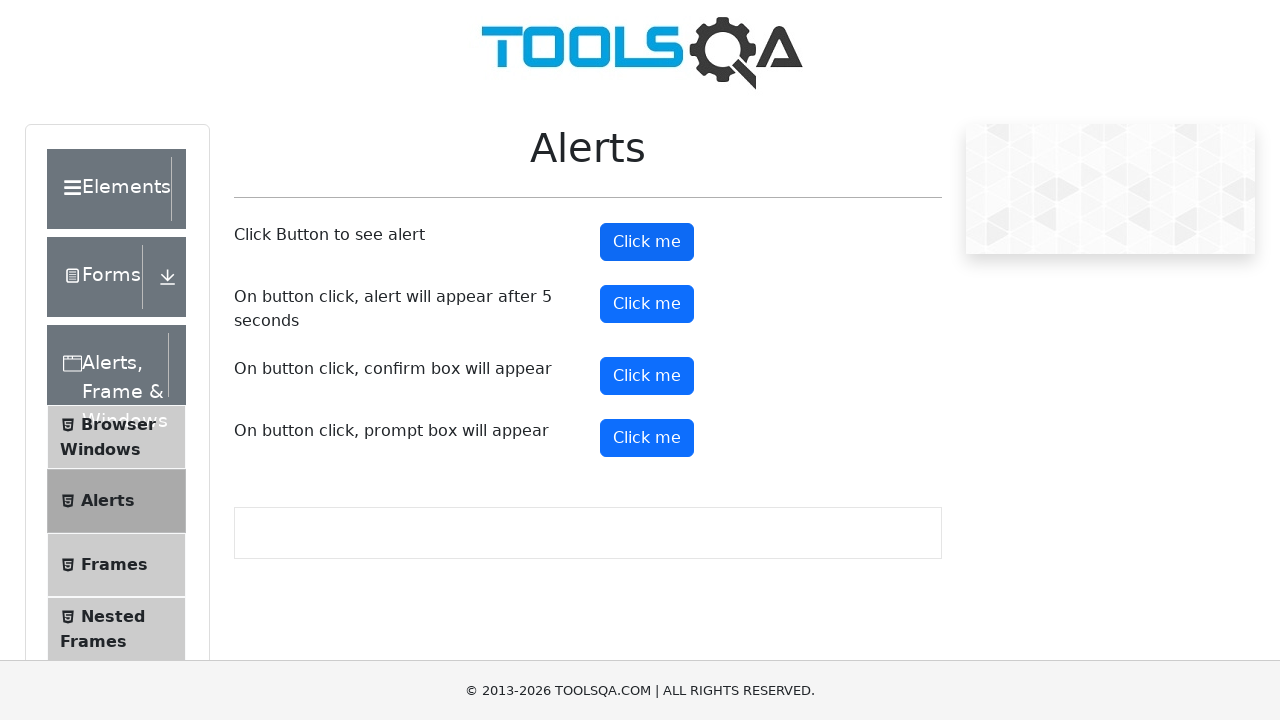

Set up dialog handler to accept the alert
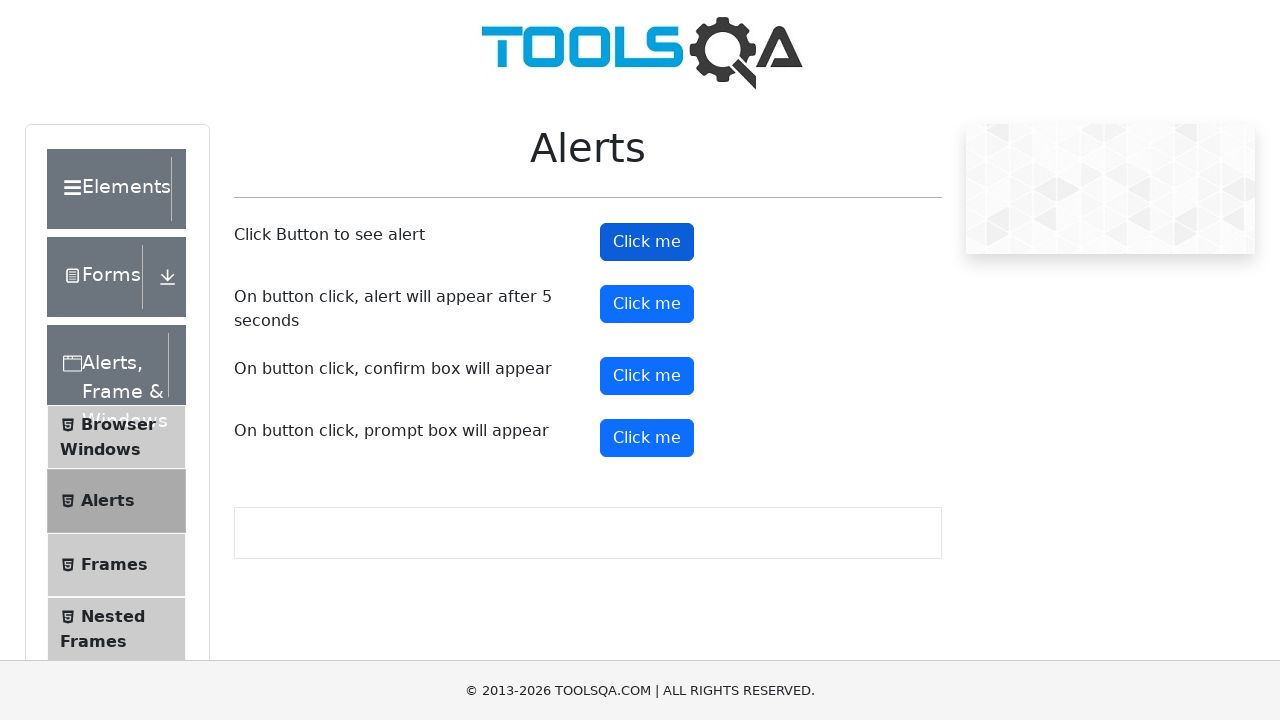

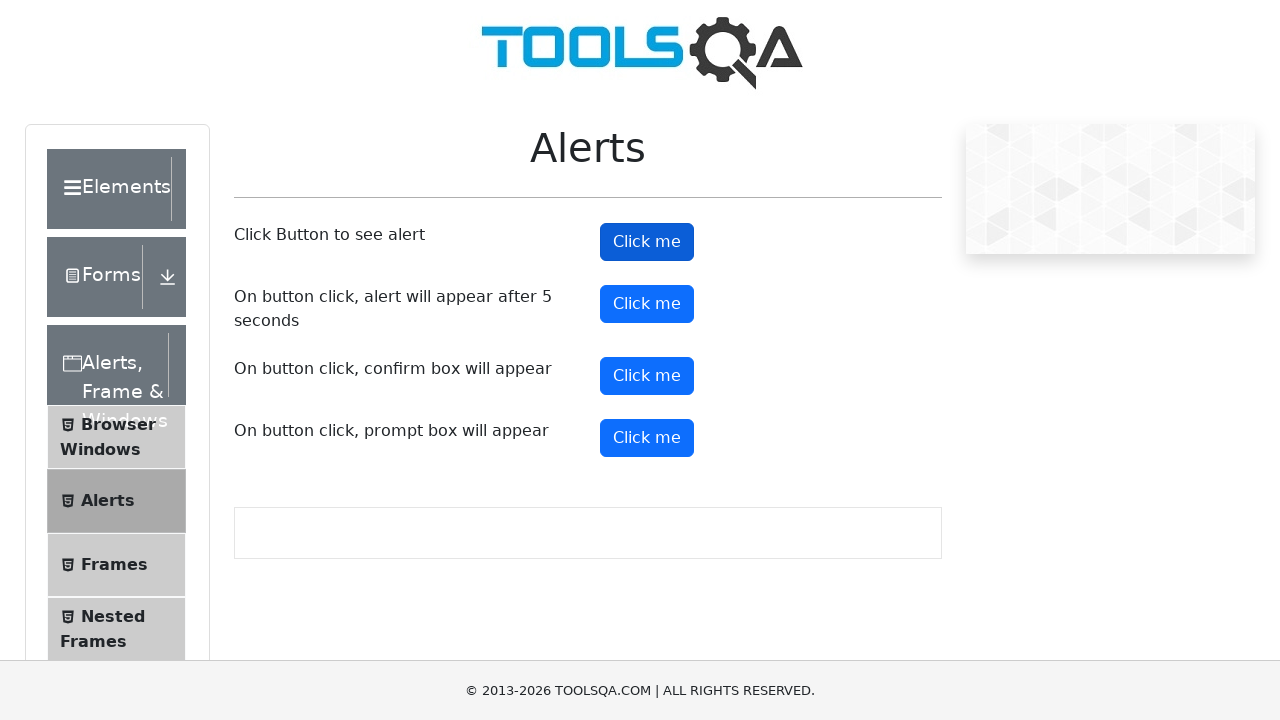